Tests dynamic properties page by waiting for a delayed element to appear, clicking it, then navigating to the Links section

Starting URL: https://demoqa.com/dynamic-properties

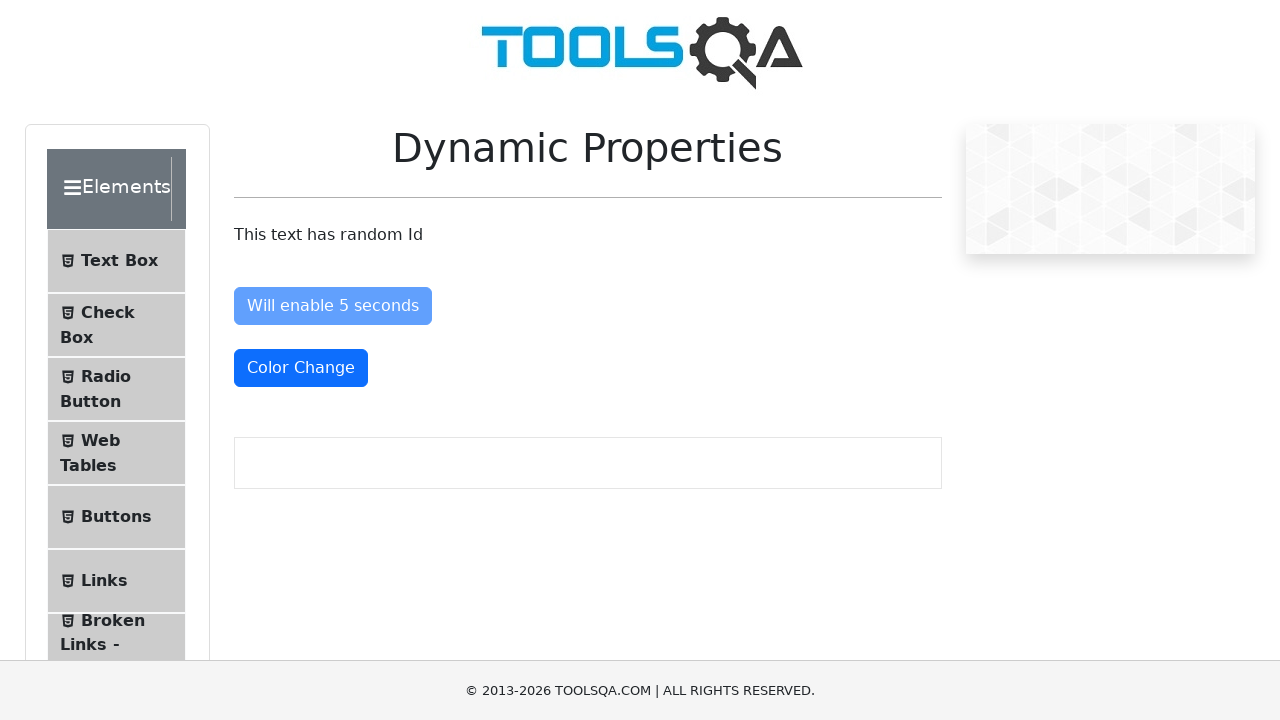

Waited for 'Visible After 5 Seconds' button to appear
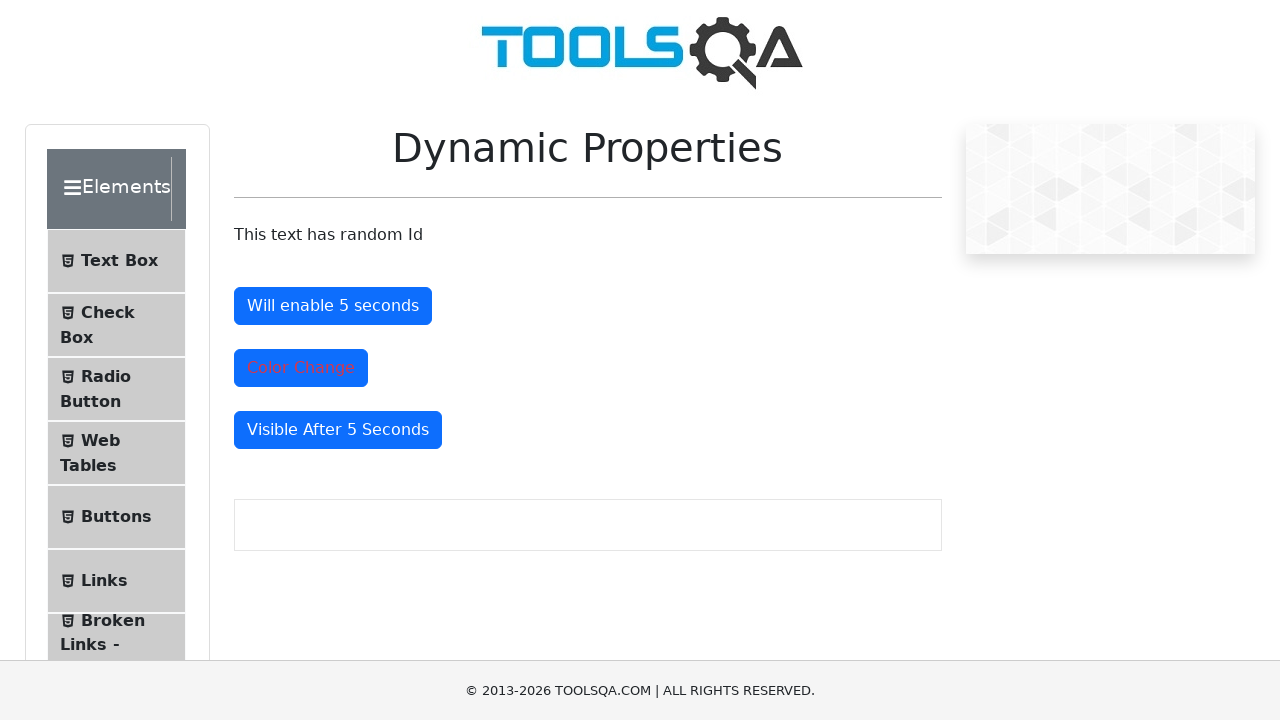

Clicked the 'Visible After 5 Seconds' button at (338, 430) on #visibleAfter
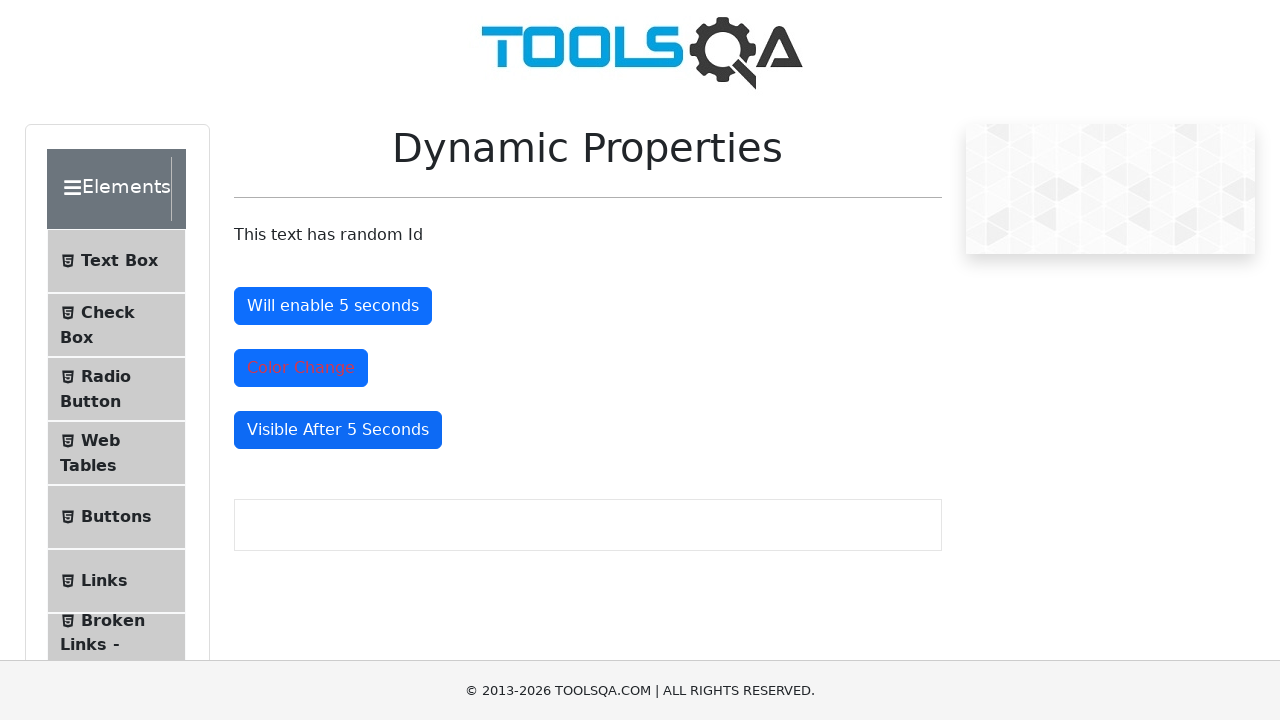

Clicked on the 'Links' menu item in the sidebar at (104, 581) on xpath=//span[text()='Links']
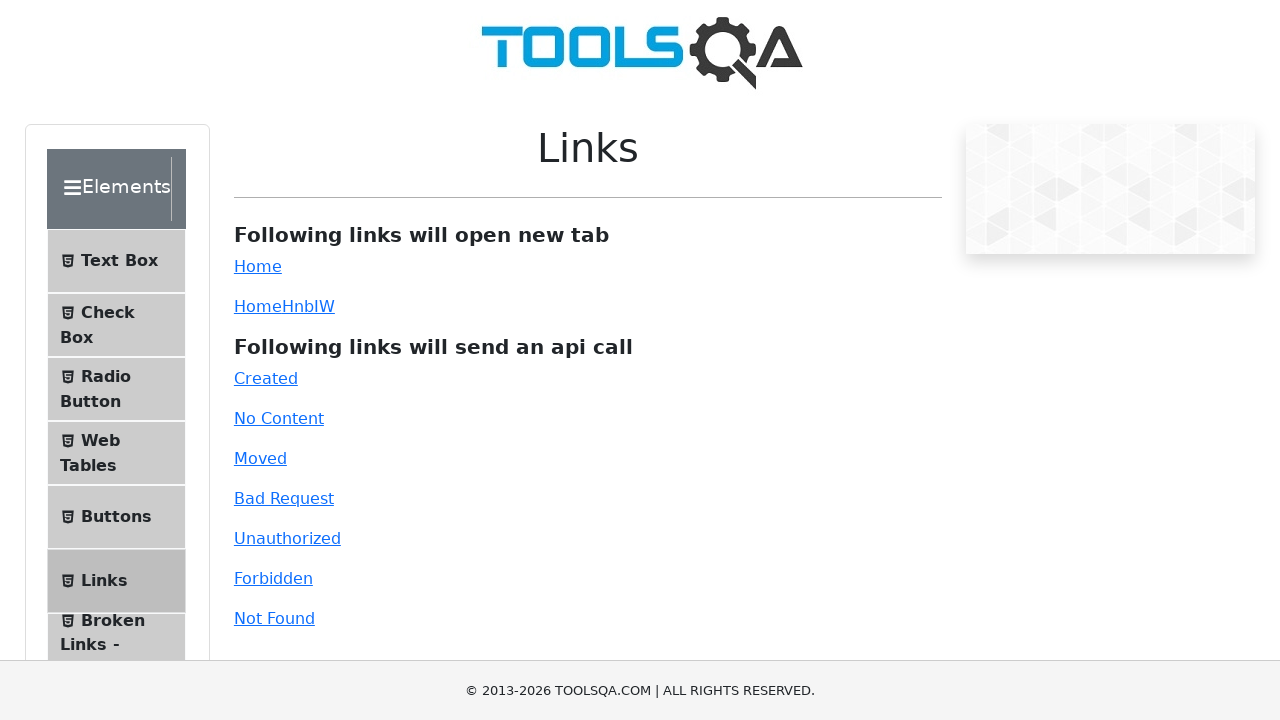

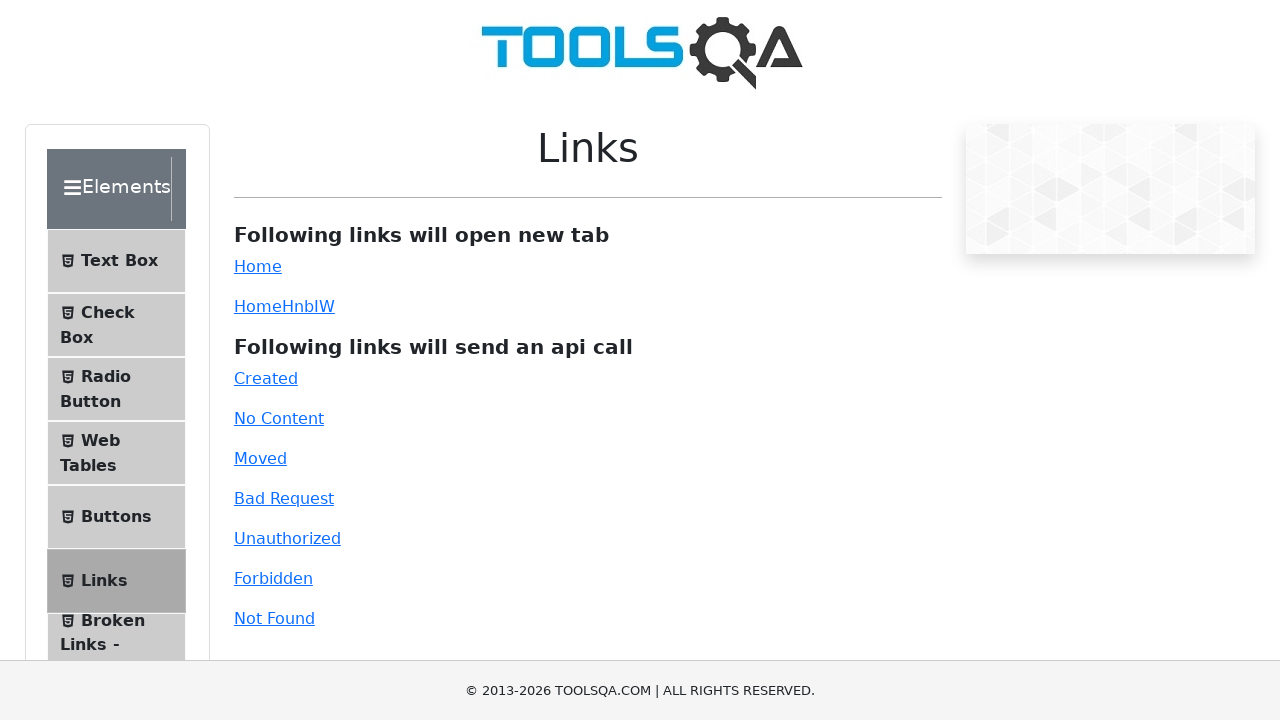